Tests an e-commerce website's product search and add-to-cart functionality by searching for products containing "ca" and adding specific items to cart

Starting URL: https://rahulshettyacademy.com/seleniumPractise/#/

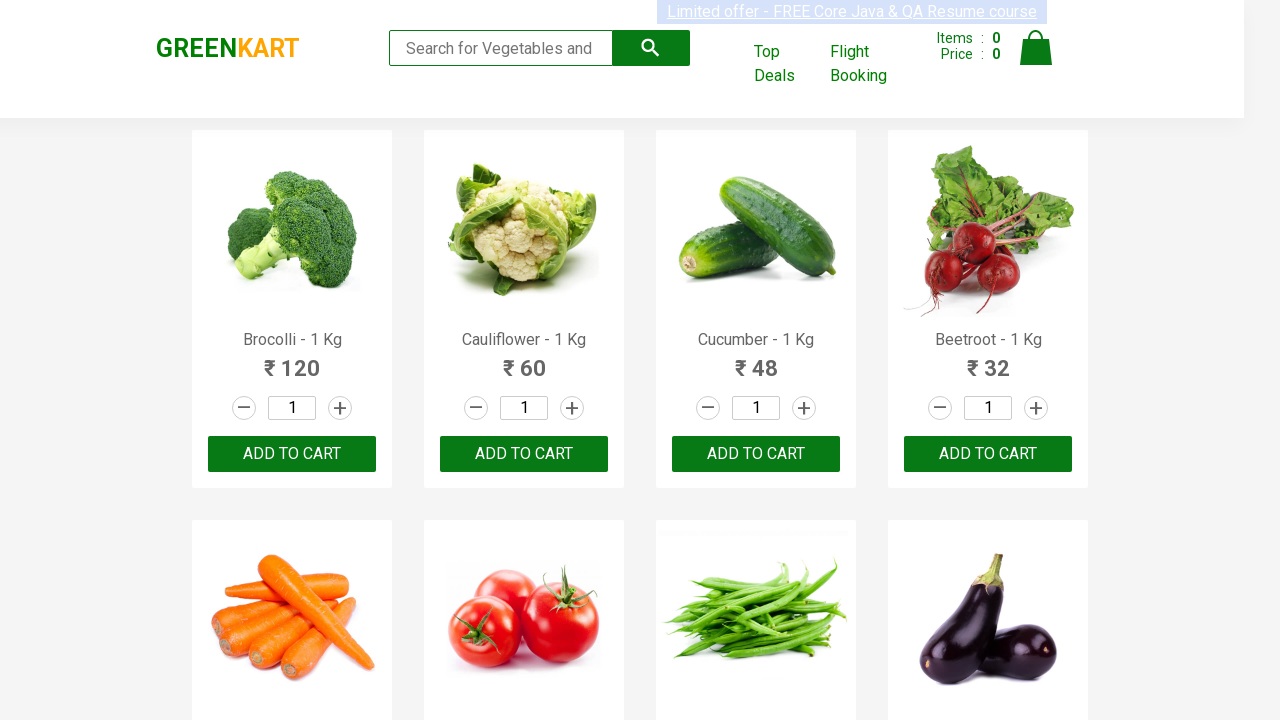

Filled search field with 'ca' to filter products on .search-keyword
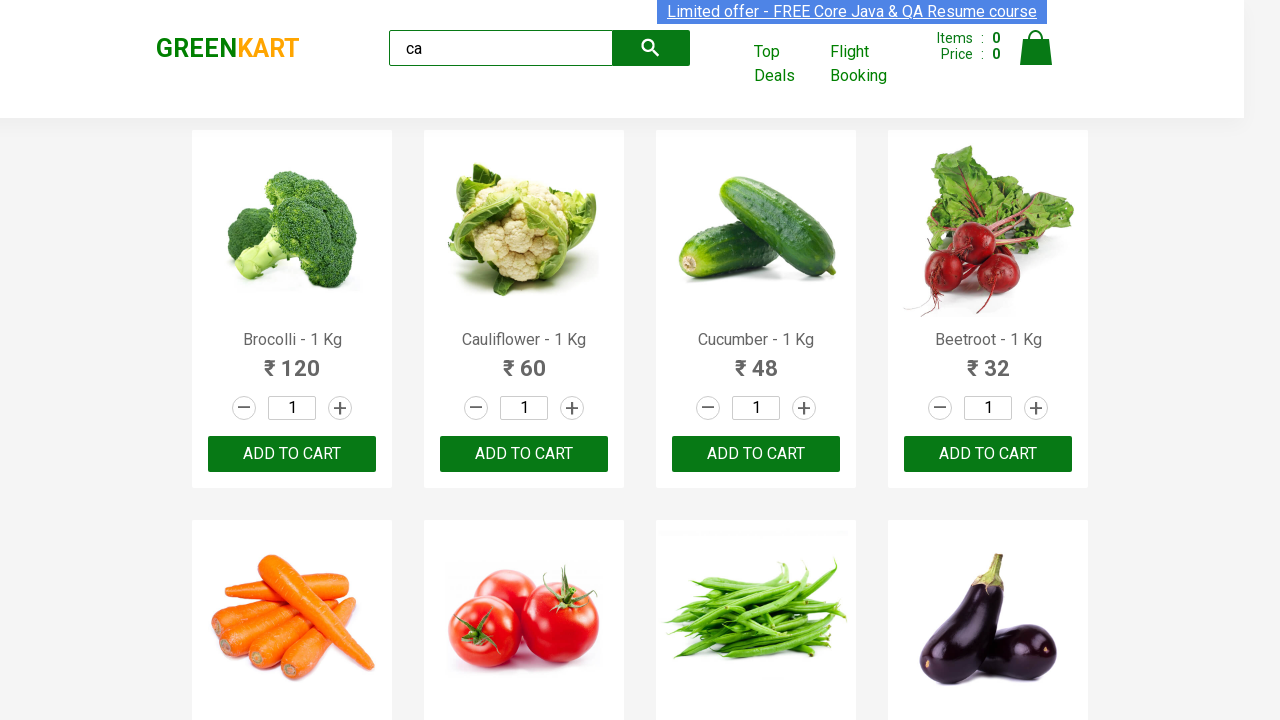

Filtered products loaded and are now visible
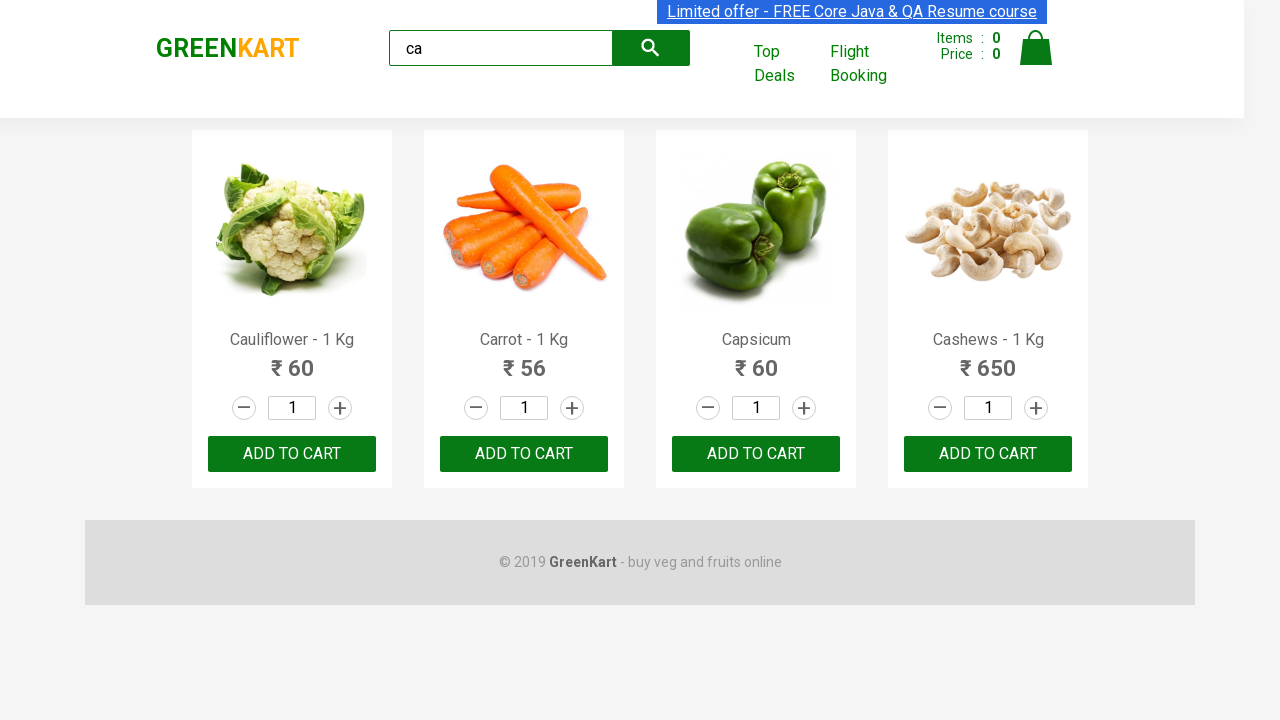

Clicked ADD TO CART button for third product using nth-child selector at (756, 454) on :nth-child(3) > .product-action > button
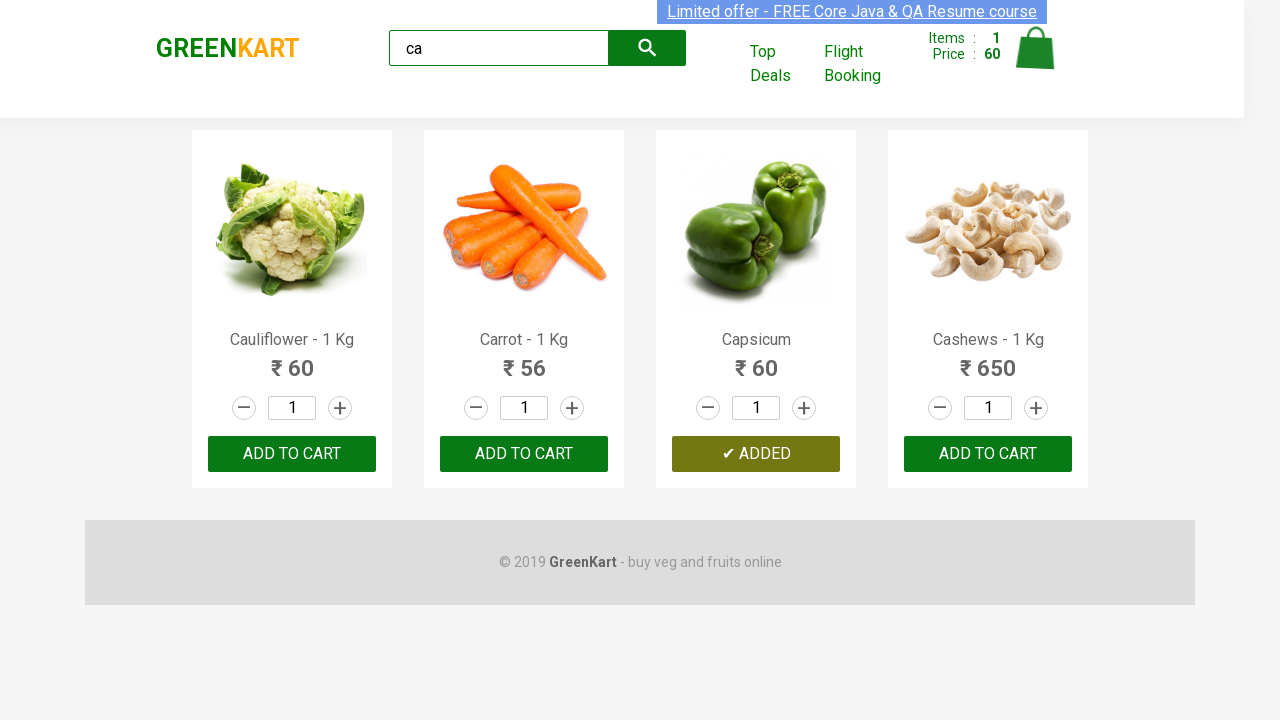

Clicked ADD TO CART button for the third product using nth() selector at (756, 454) on .products .product >> nth=2 >> text=ADD TO CART
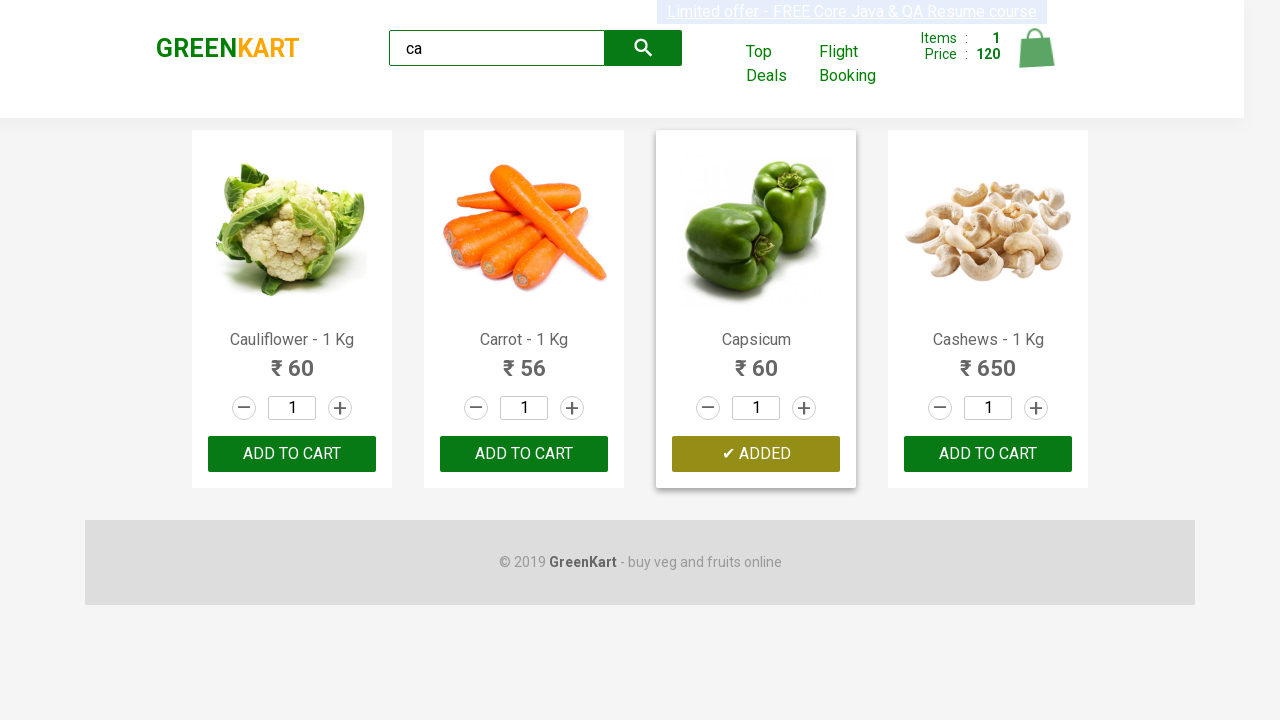

Found and clicked ADD TO CART button for Cashews product at (988, 454) on .products .product >> nth=3 >> button
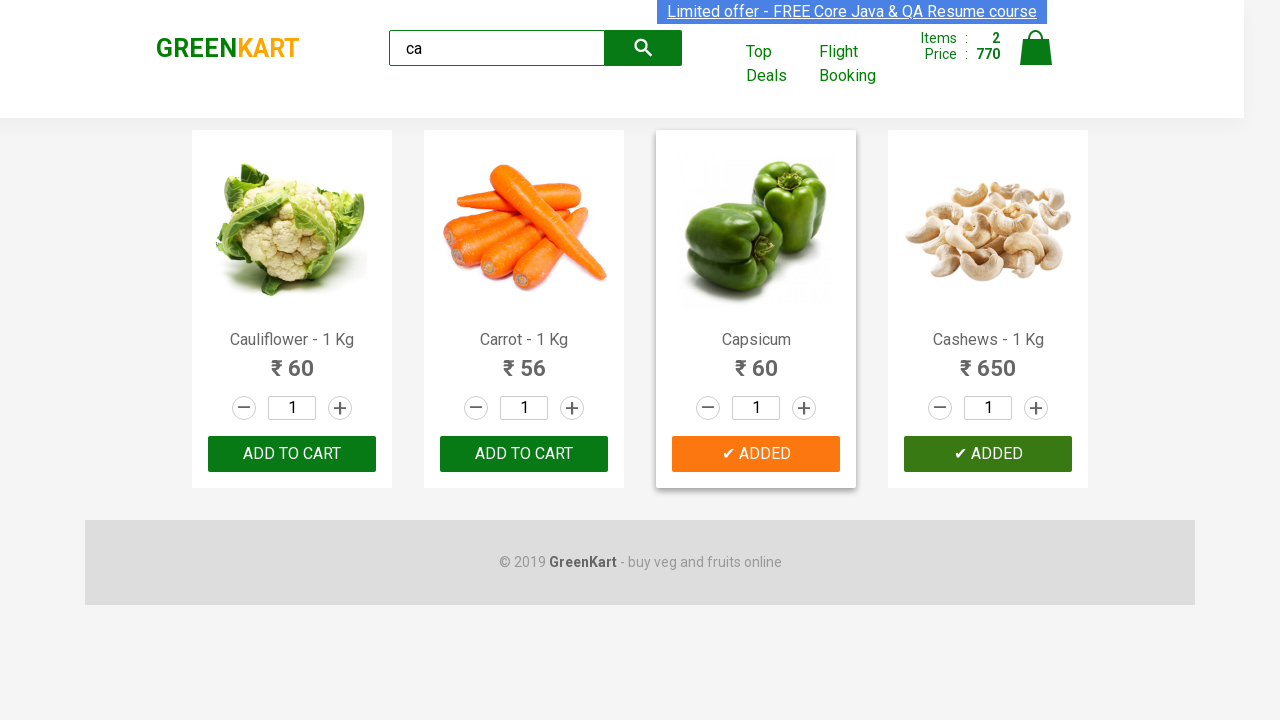

Verified brand text is 'GREENKART'
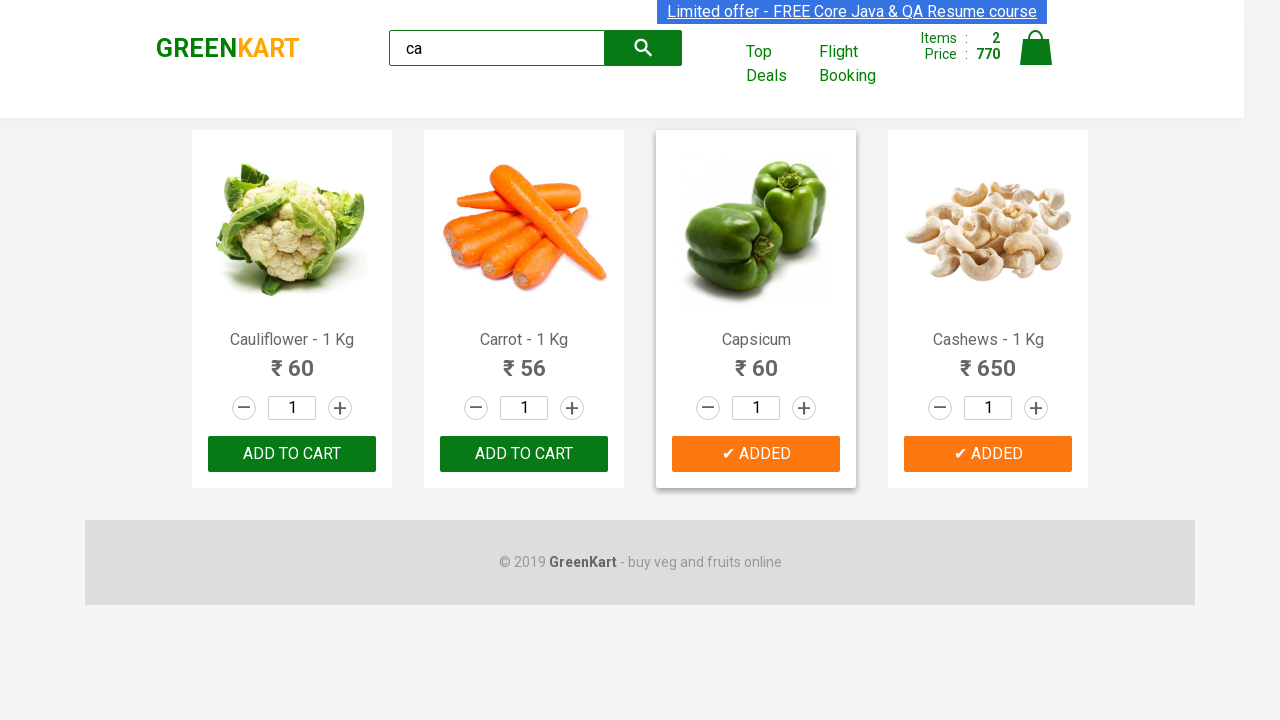

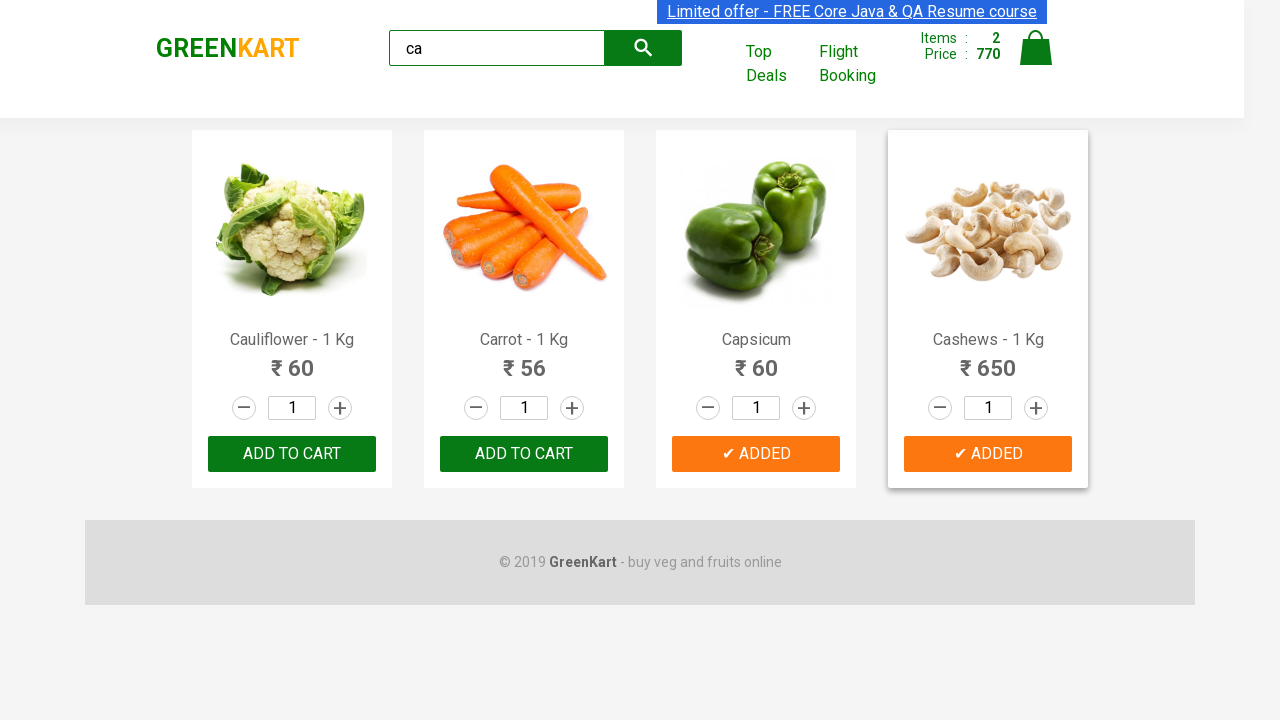